Navigates to an e-commerce site and adds specific products (Cucumber and Broccoli) to the cart by finding them in the product list and clicking their "ADD TO CART" buttons

Starting URL: https://rahulshettyacademy.com/seleniumPractise/#/

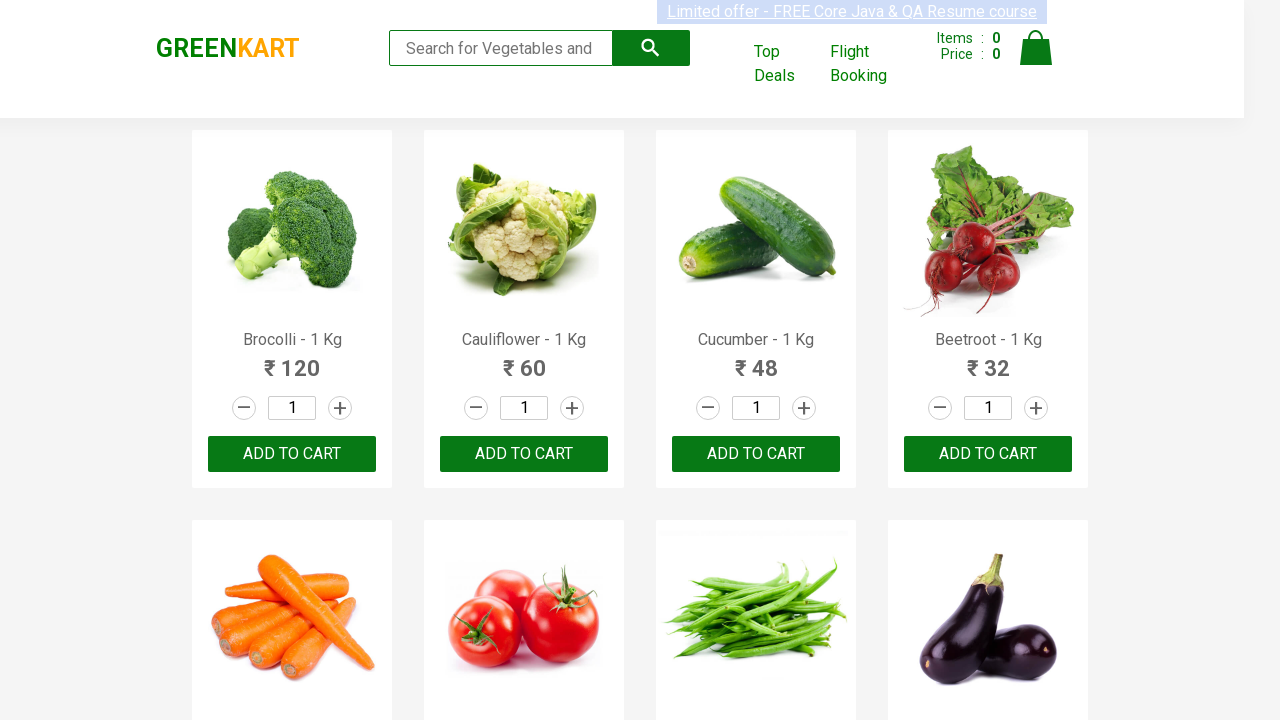

Waited for product names to load on the e-commerce site
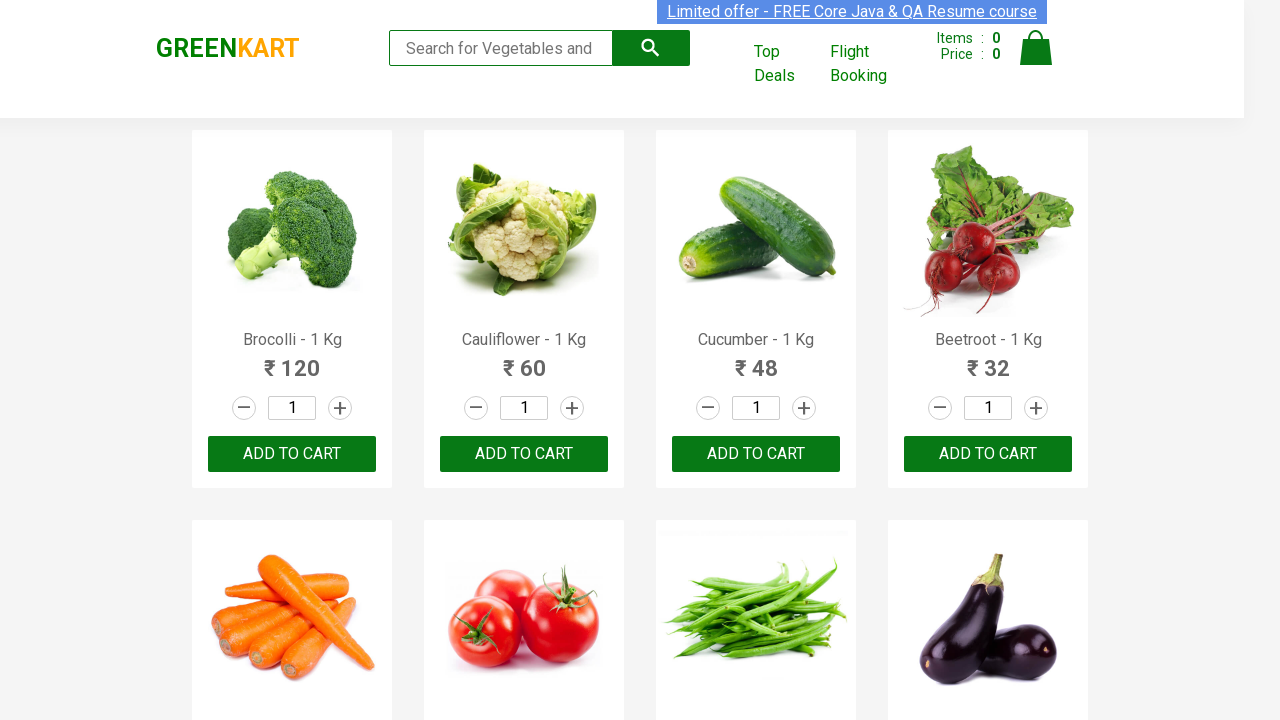

Retrieved all product names from the product list
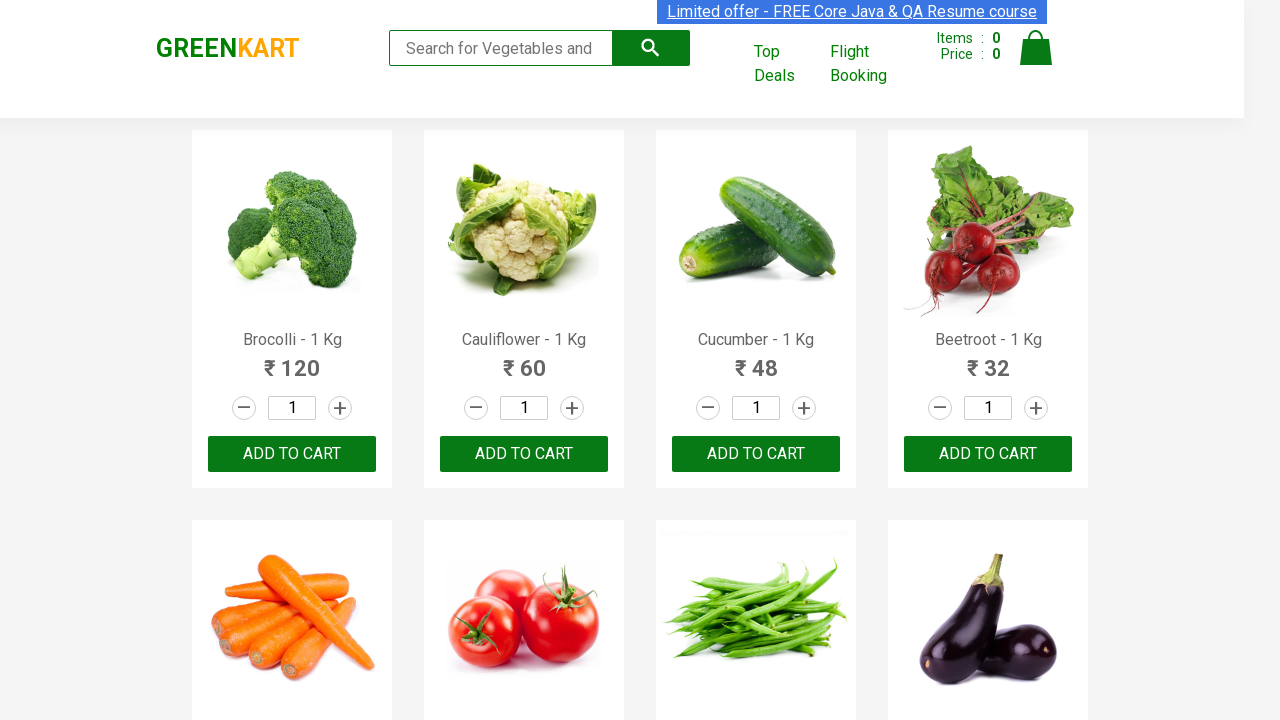

Retrieved all 'ADD TO CART' buttons from the product list
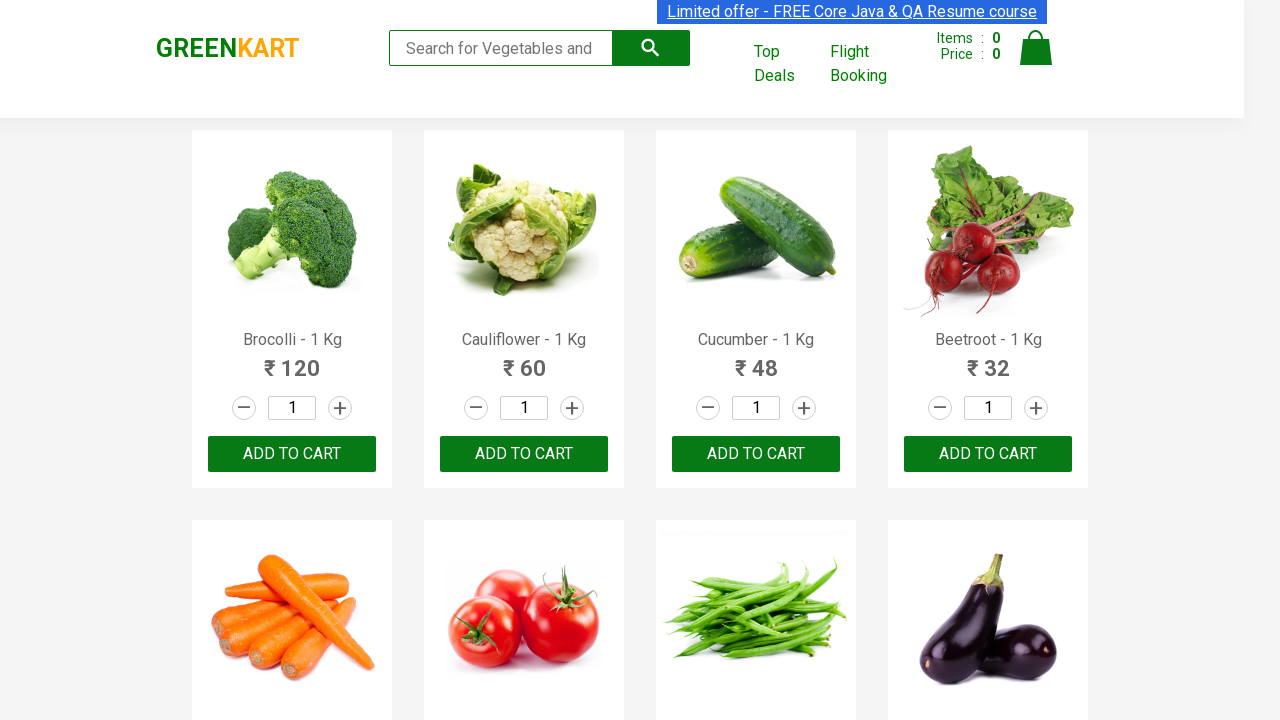

Clicked 'ADD TO CART' button for Cucumber at (756, 454) on div.product-action button >> nth=2
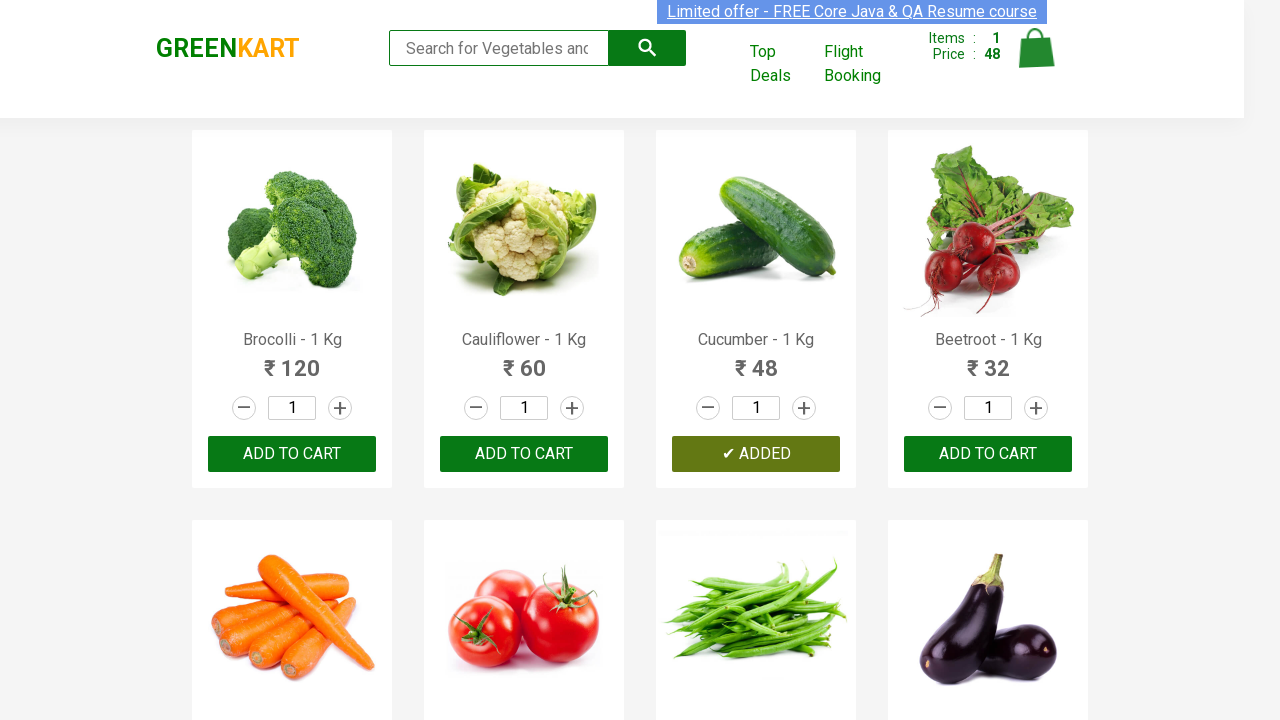

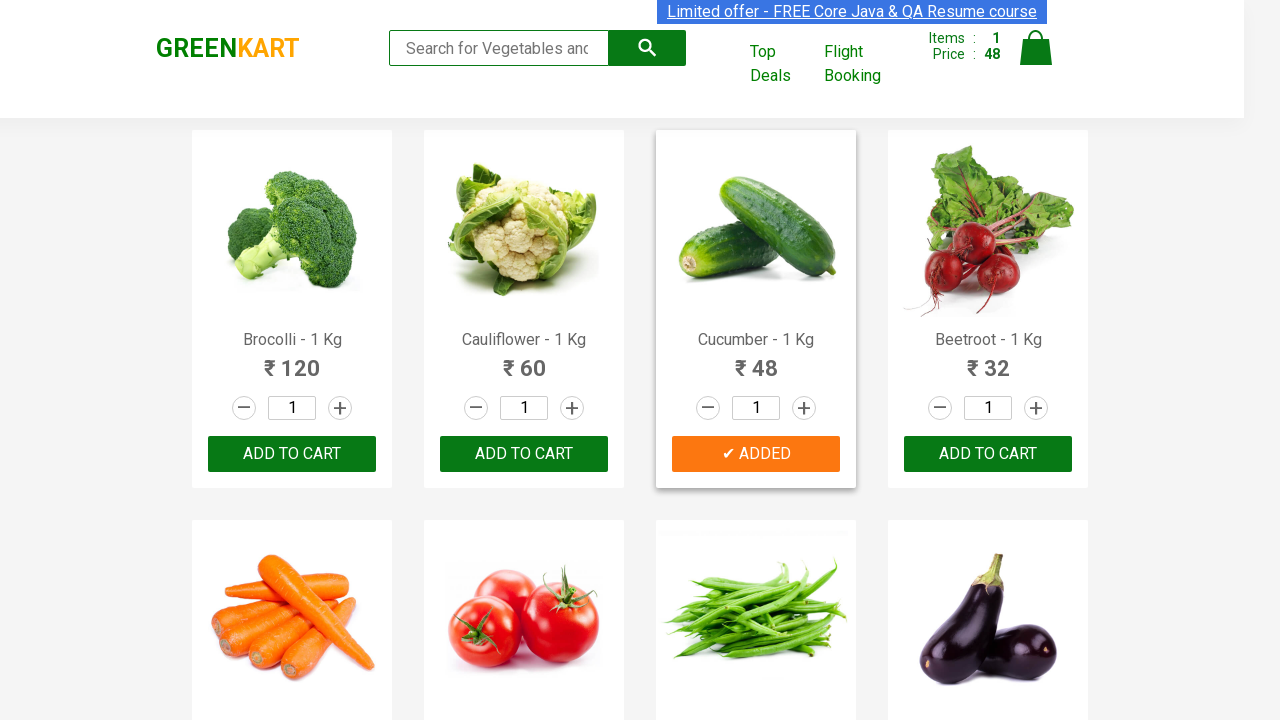